Tests the calculator demo application by performing a division operation (10 / 2) and verifying the result is displayed.

Starting URL: http://juliemr.github.io/protractor-demo/

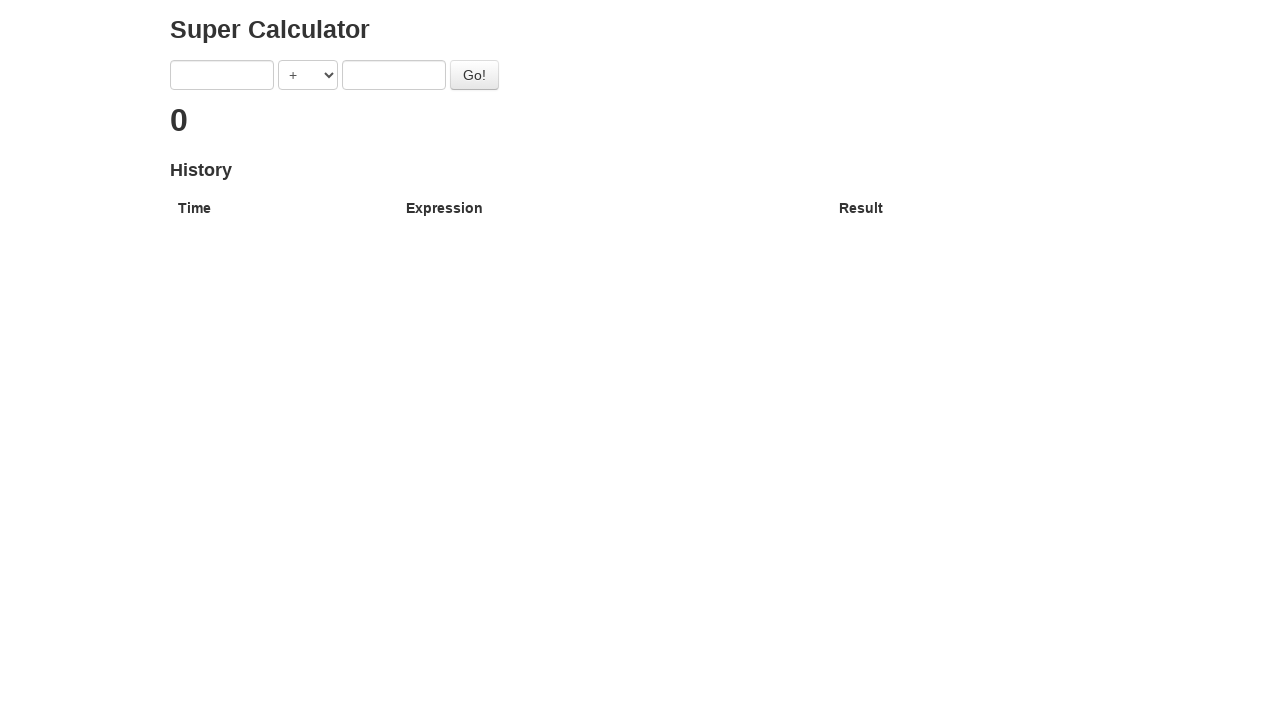

Navigated to calculator demo application
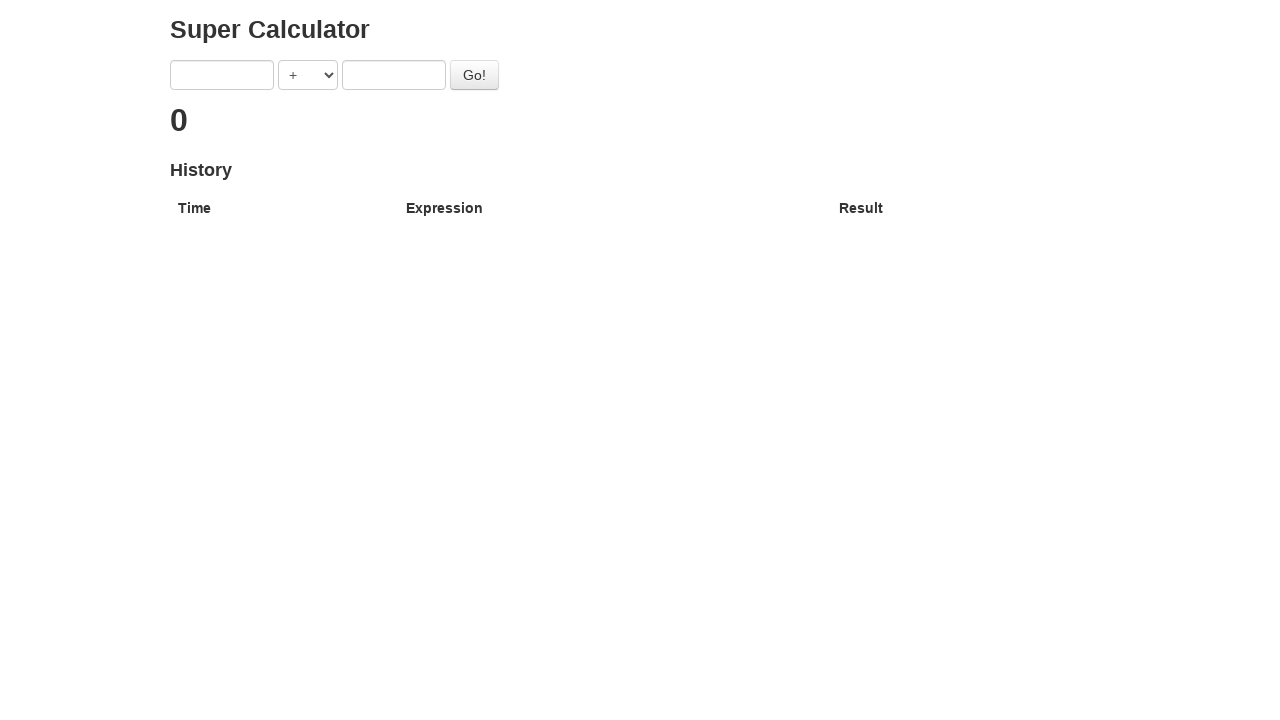

Filled first input field with value 10 on input[ng-model='first']
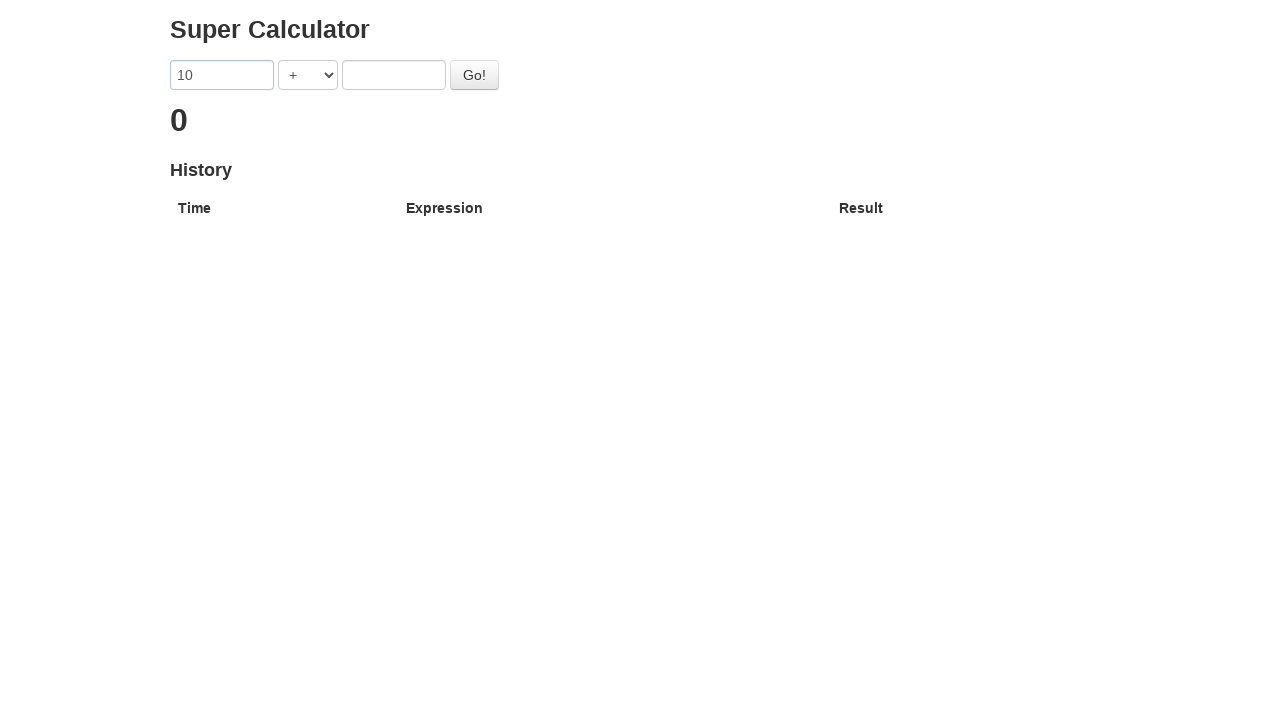

Filled second input field with value 2 on input[ng-model='second']
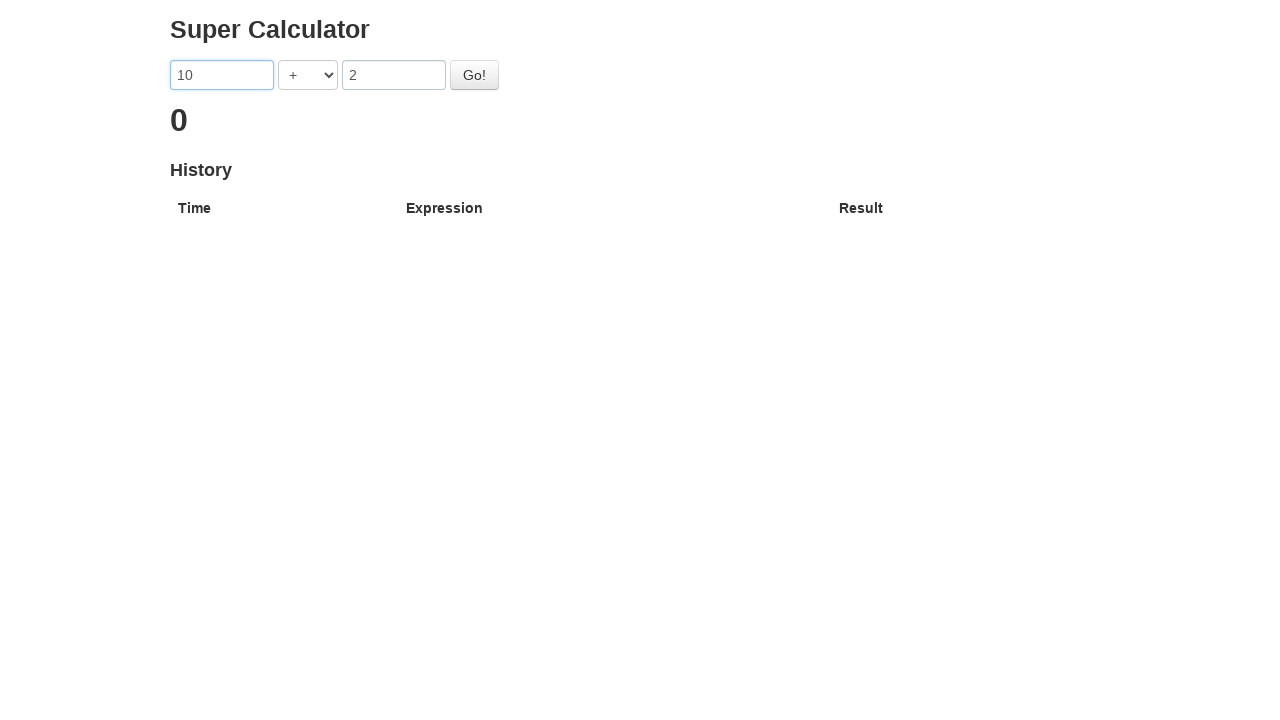

Selected division operator from dropdown on select[ng-model='operator']
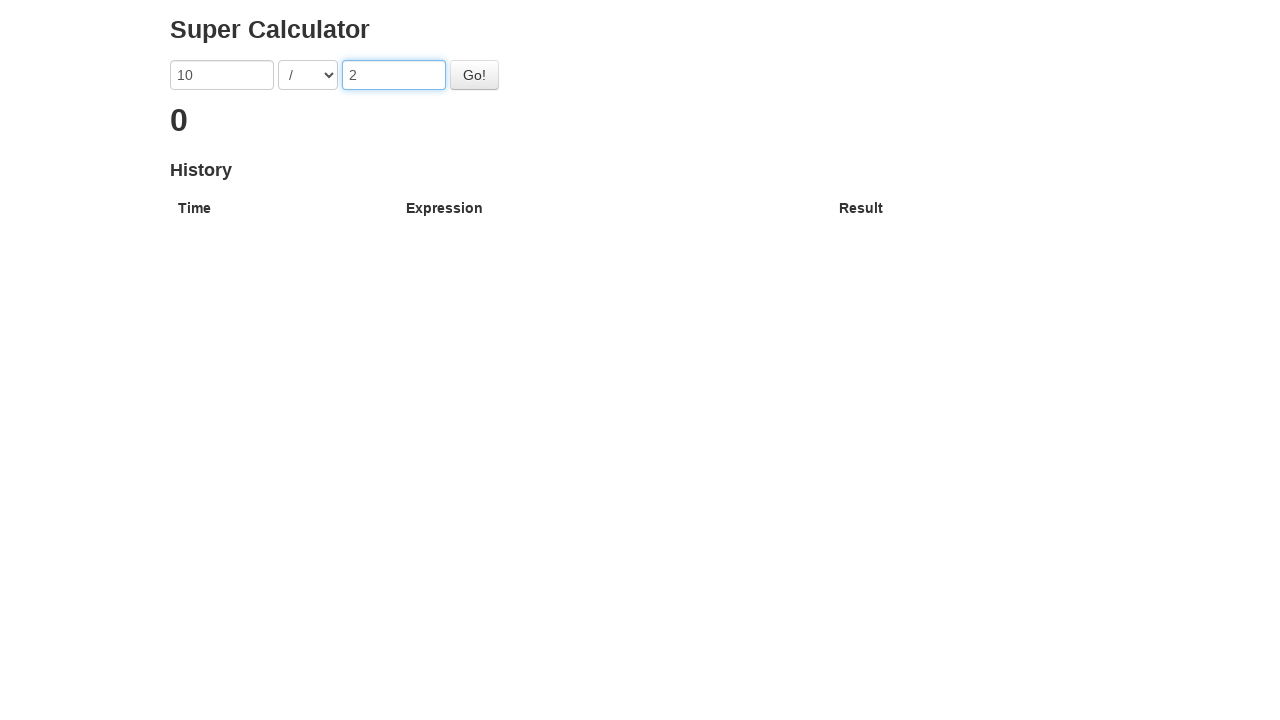

Clicked the Go button to perform division operation at (474, 75) on #gobutton
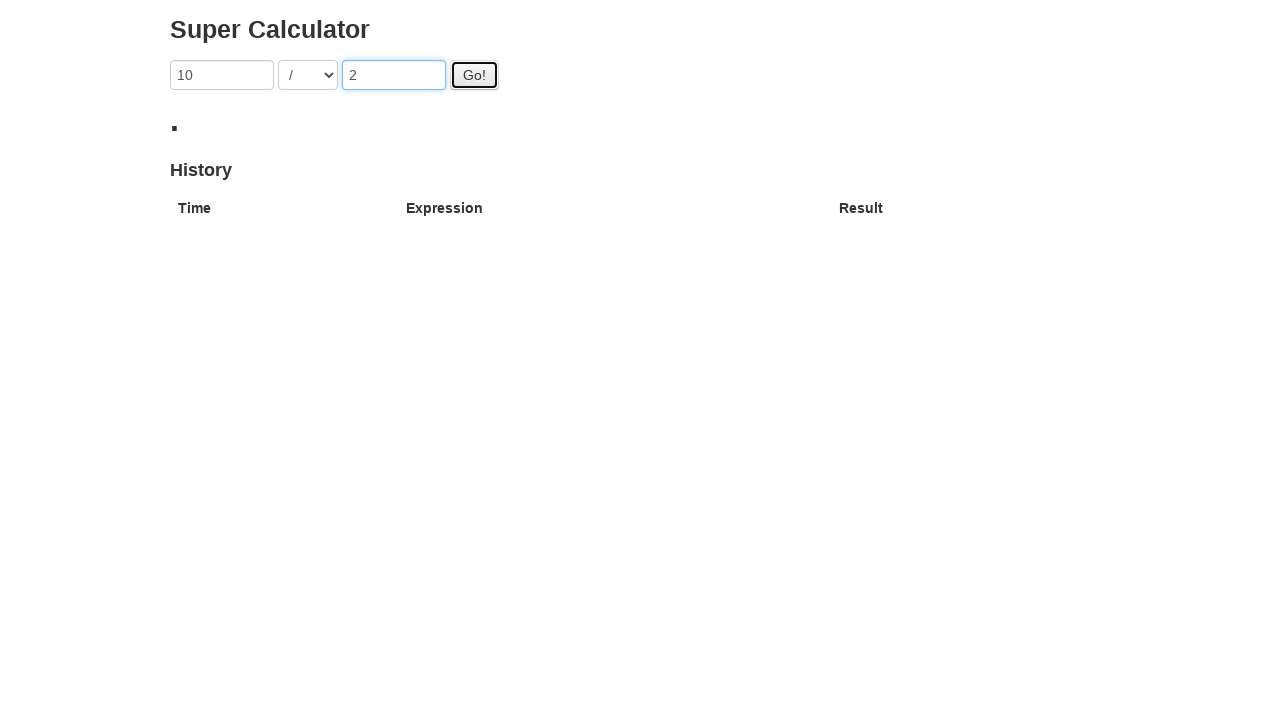

Result element appeared - division operation completed successfully
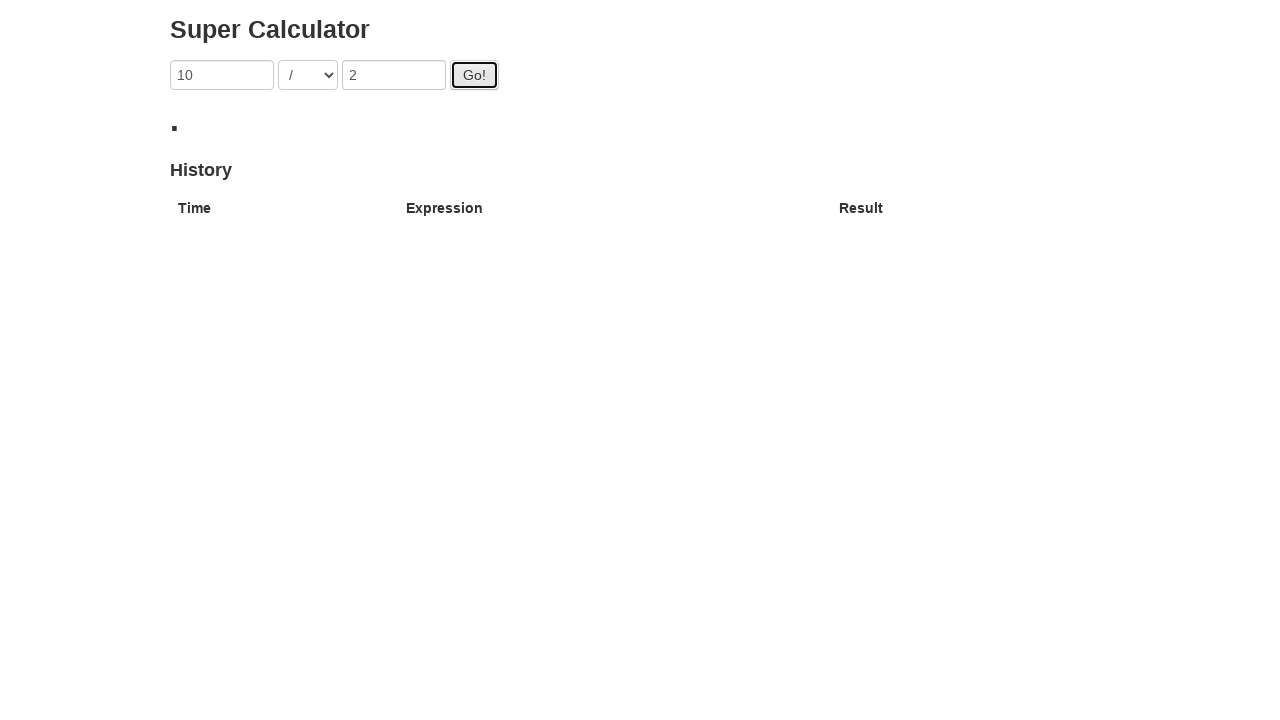

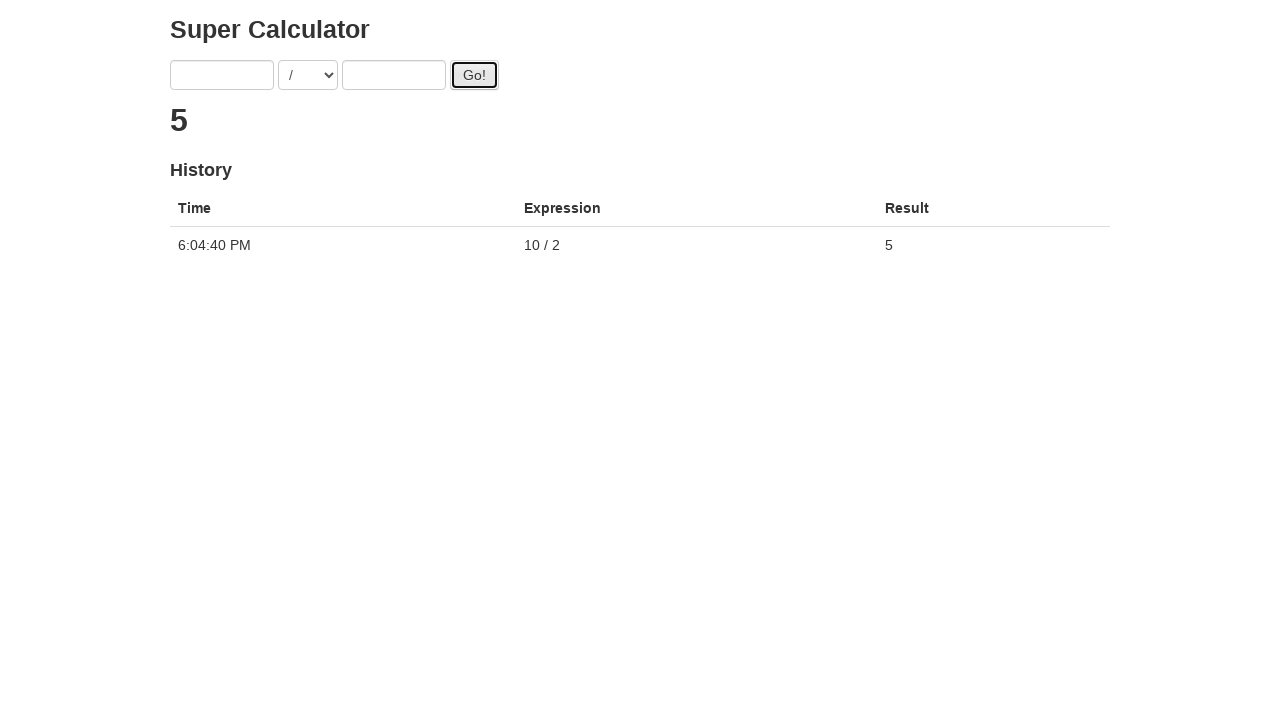